Tests BigBasket e-commerce navigation by browsing through category menus (Foodgrains > Rice & Rice Products > Boiled Rice), selecting a product, choosing a size variant, and adding it to the basket

Starting URL: https://www.bigbasket.com/

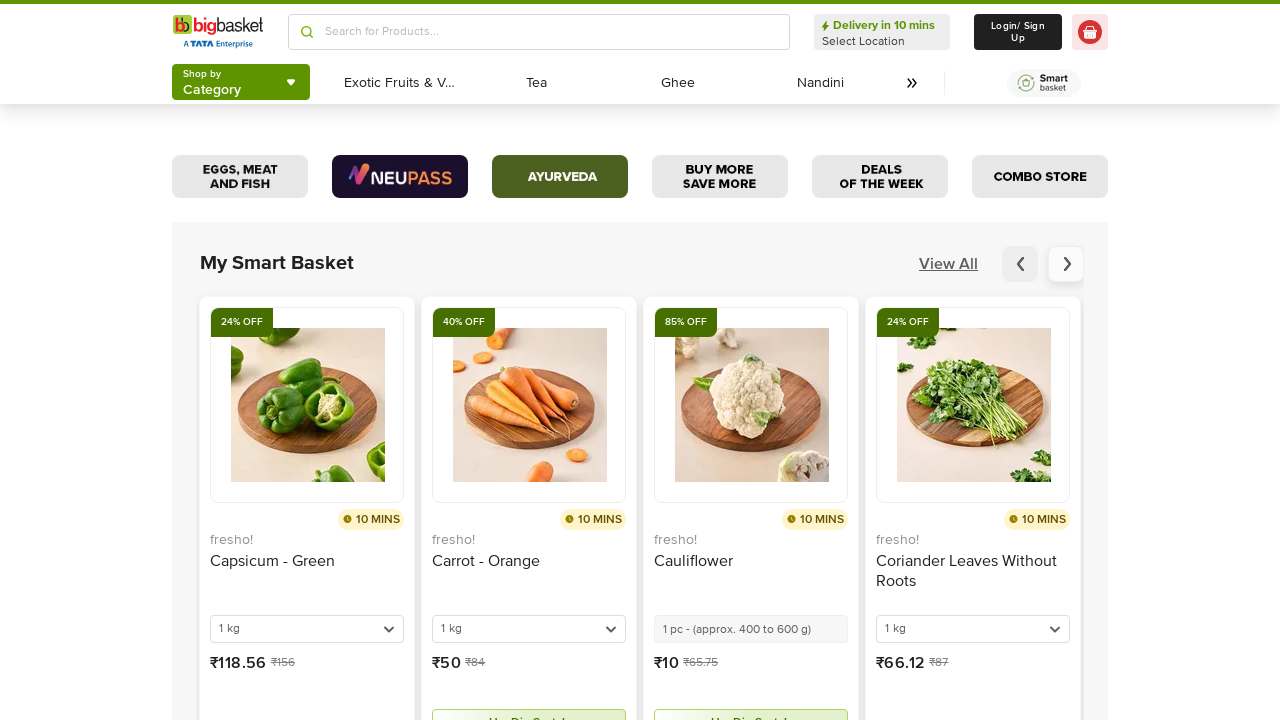

Clicked on Category menu at (212, 90) on (//span[text()='Category'])[2]
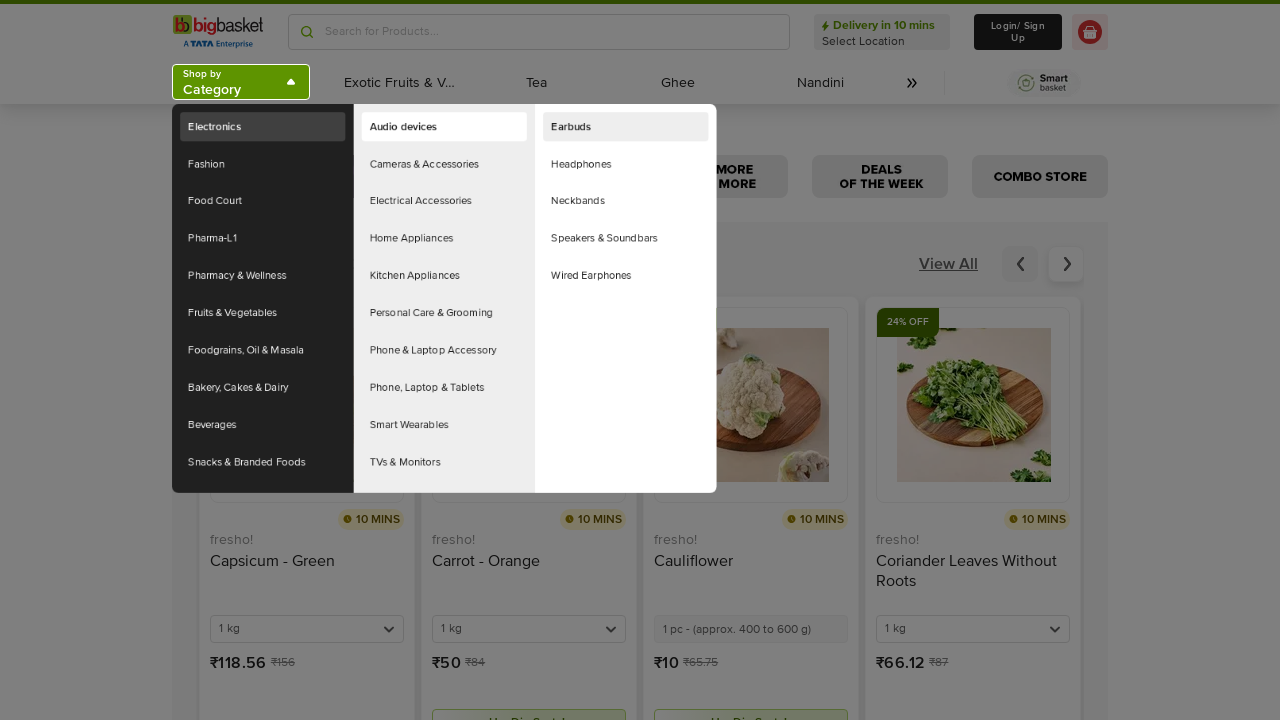

Waited 3 seconds for menu to load
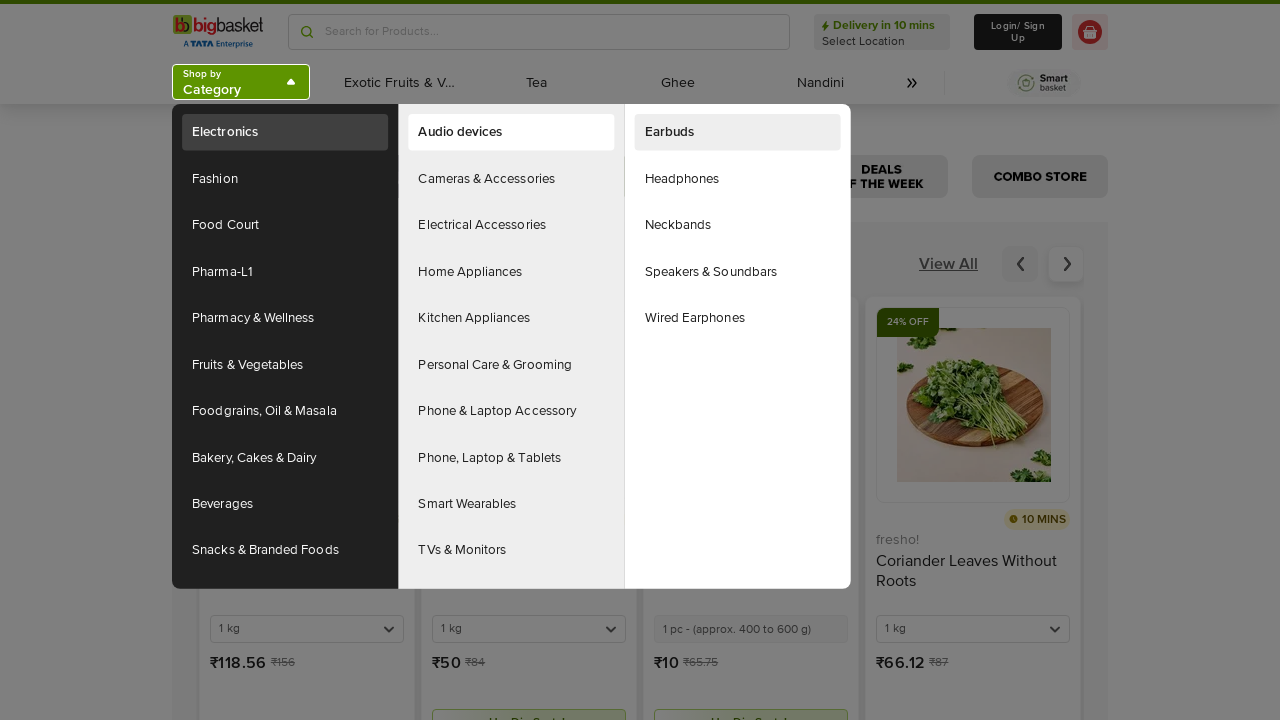

Hovered over Foodgrains, Oil & Masala category at (285, 411) on (//a[text()='Foodgrains, Oil & Masala'])[2]
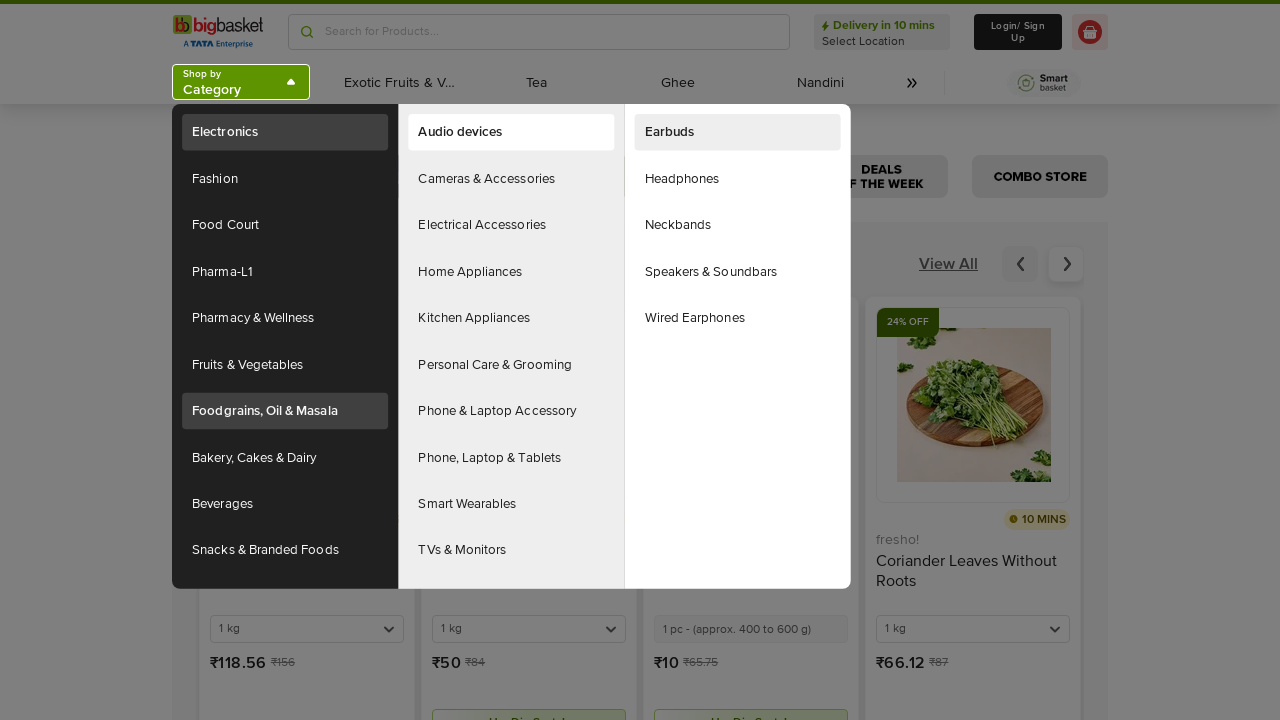

Waited 2 seconds for subcategory to load
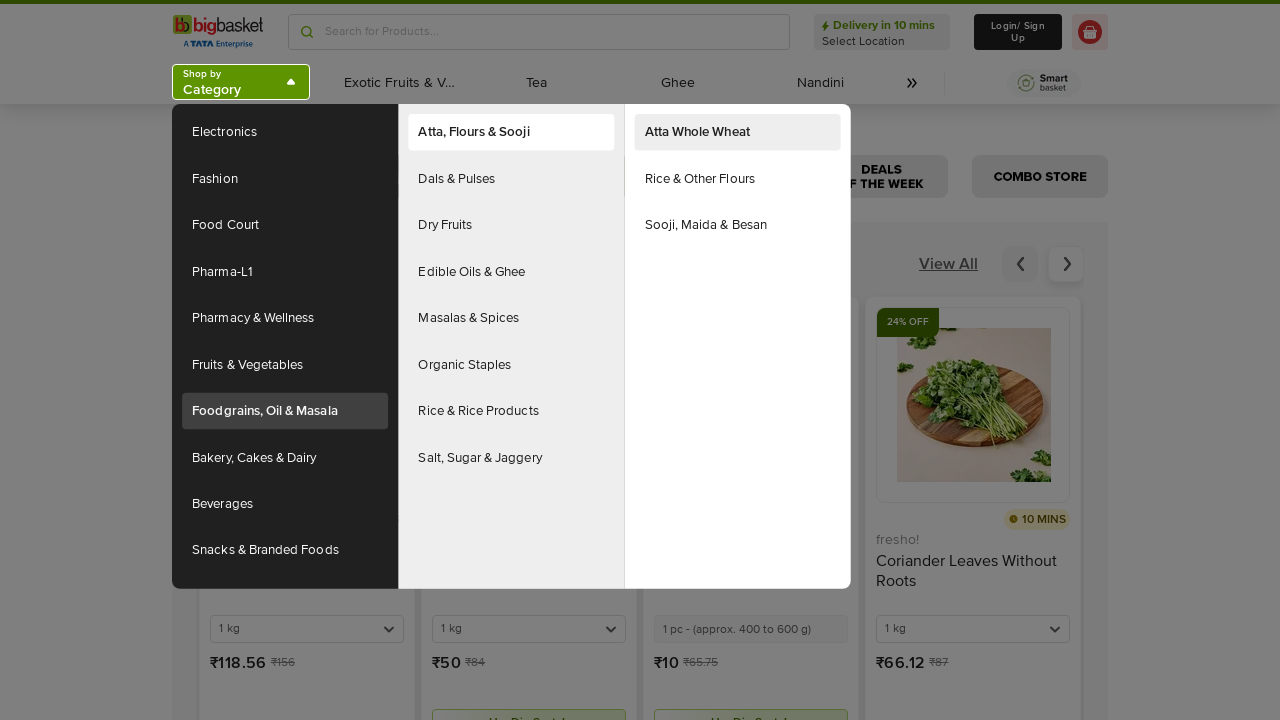

Hovered over Rice & Rice Products subcategory at (511, 411) on xpath=//li[@class='jsx-1259984711']//a[text()='Rice & Rice Products']
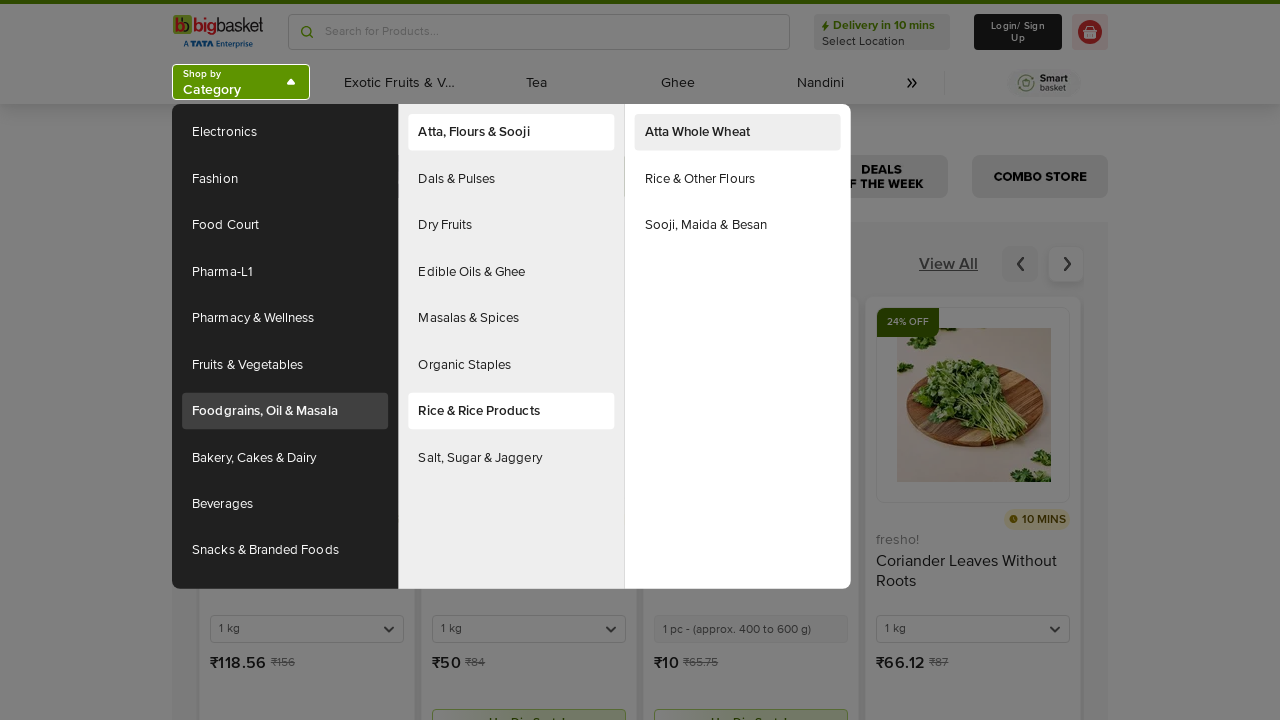

Waited 2 seconds for submenu to load
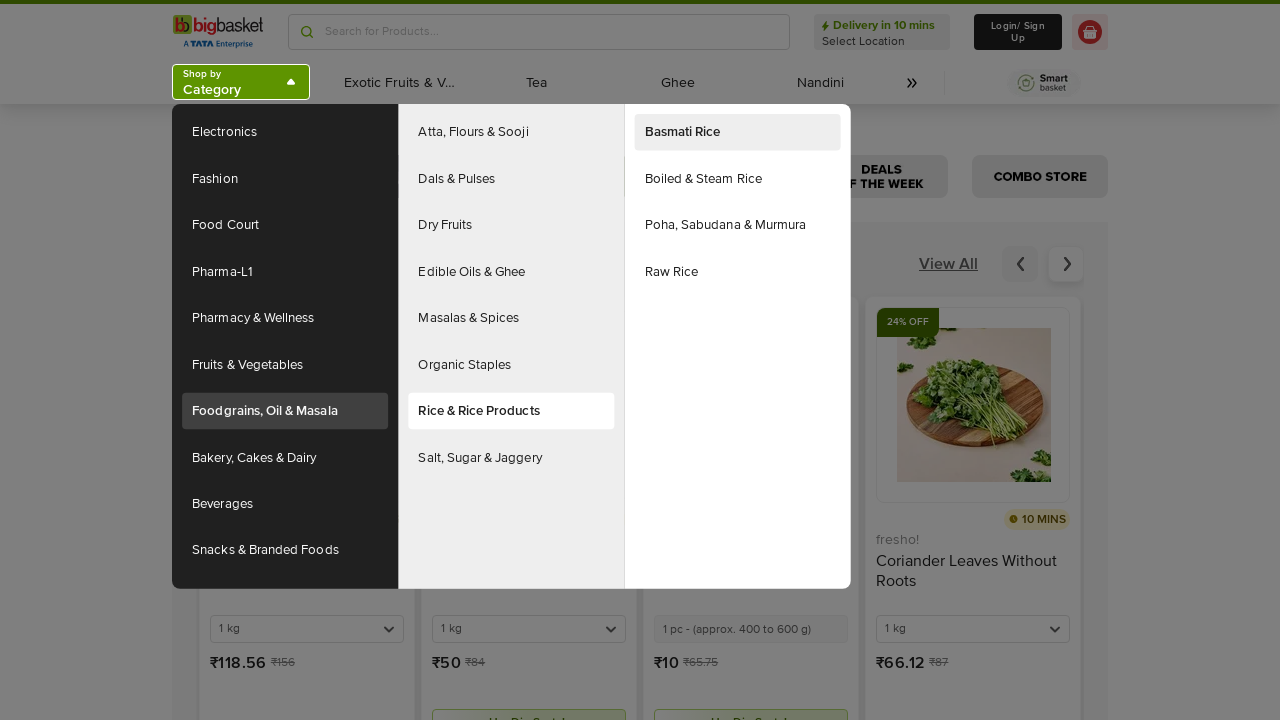

Hovered over Boiled & Steam Rice option at (738, 179) on xpath=//li[@class='jsx-1259984711']//a[text()='Boiled & Steam Rice']
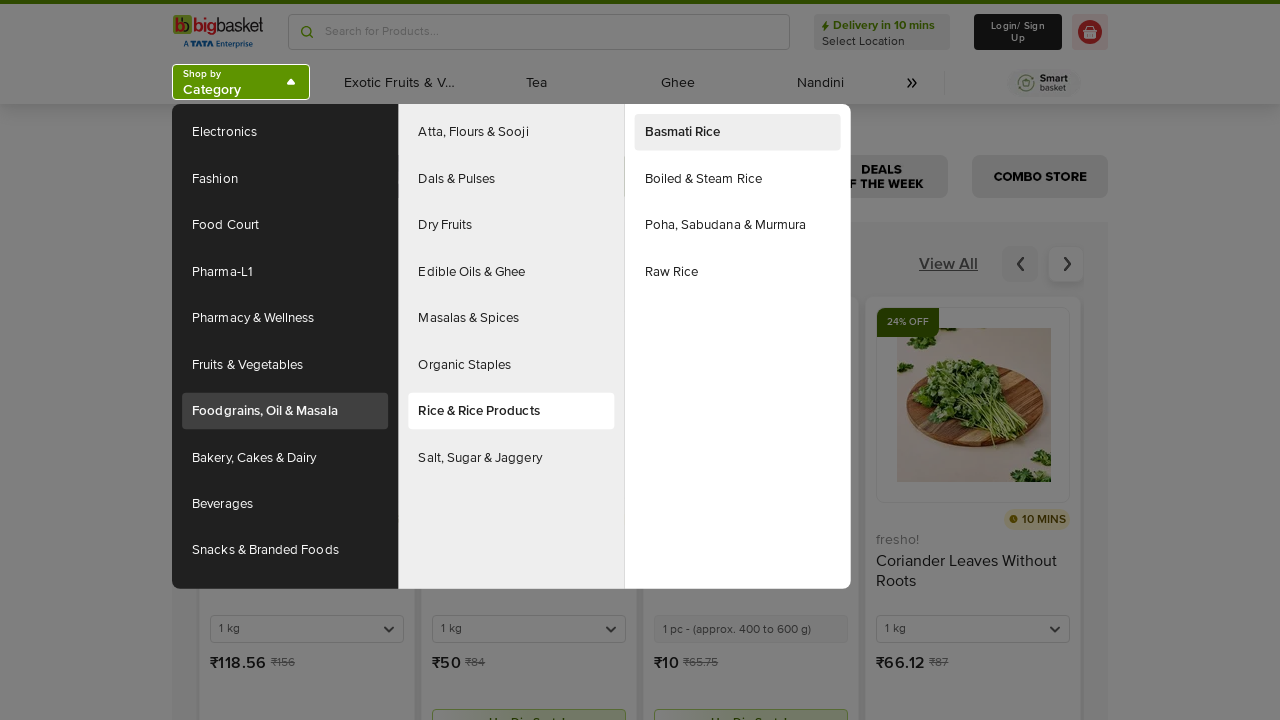

Clicked on Boiled & Steam Rice category at (738, 179) on xpath=//li[@class='jsx-1259984711']//a[text()='Boiled & Steam Rice']
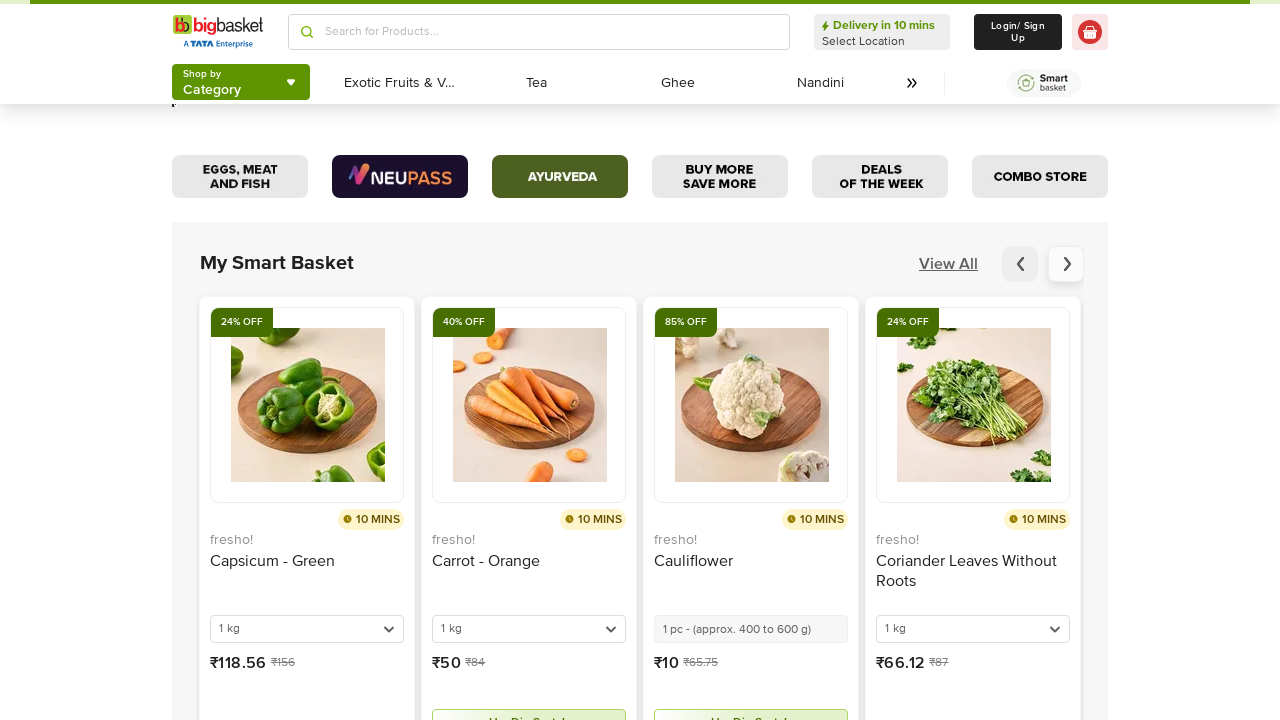

Tamil Ponni Boiled Rice product loaded
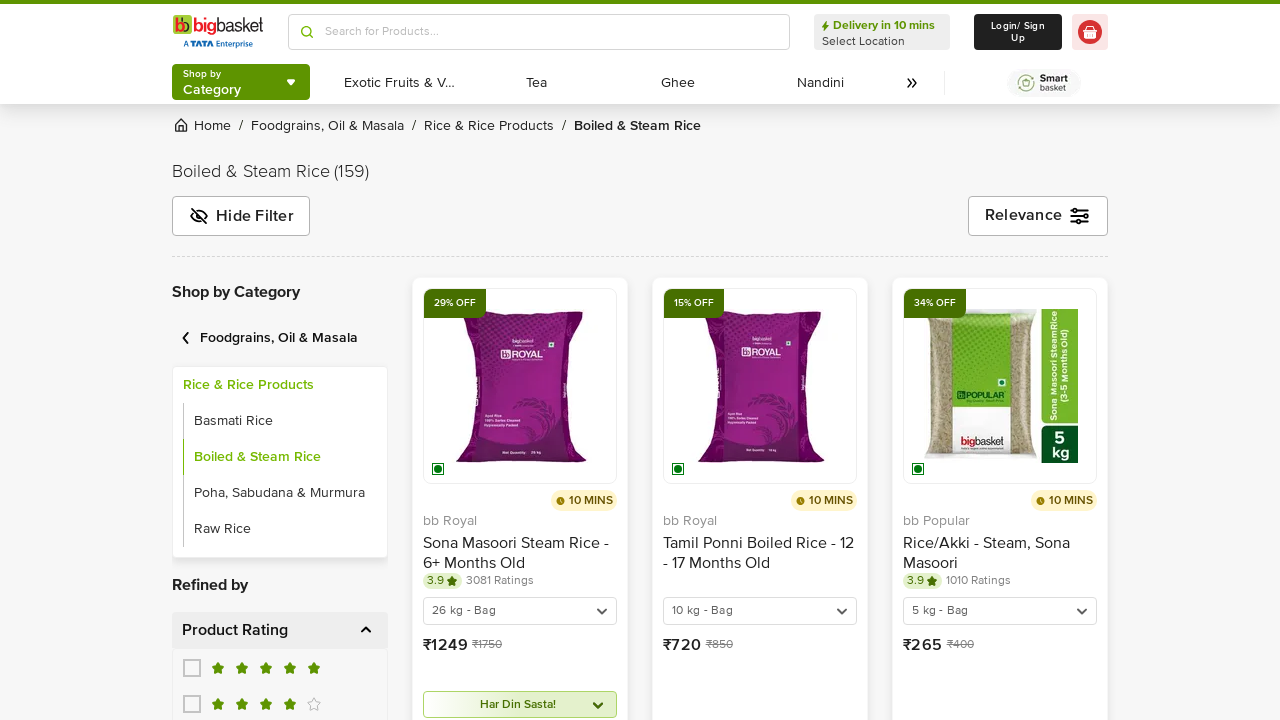

Clicked on Tamil Ponni Boiled Rice product at (760, 551) on xpath=//h3[contains(text(),'Tamil Ponni Boiled Rice')]
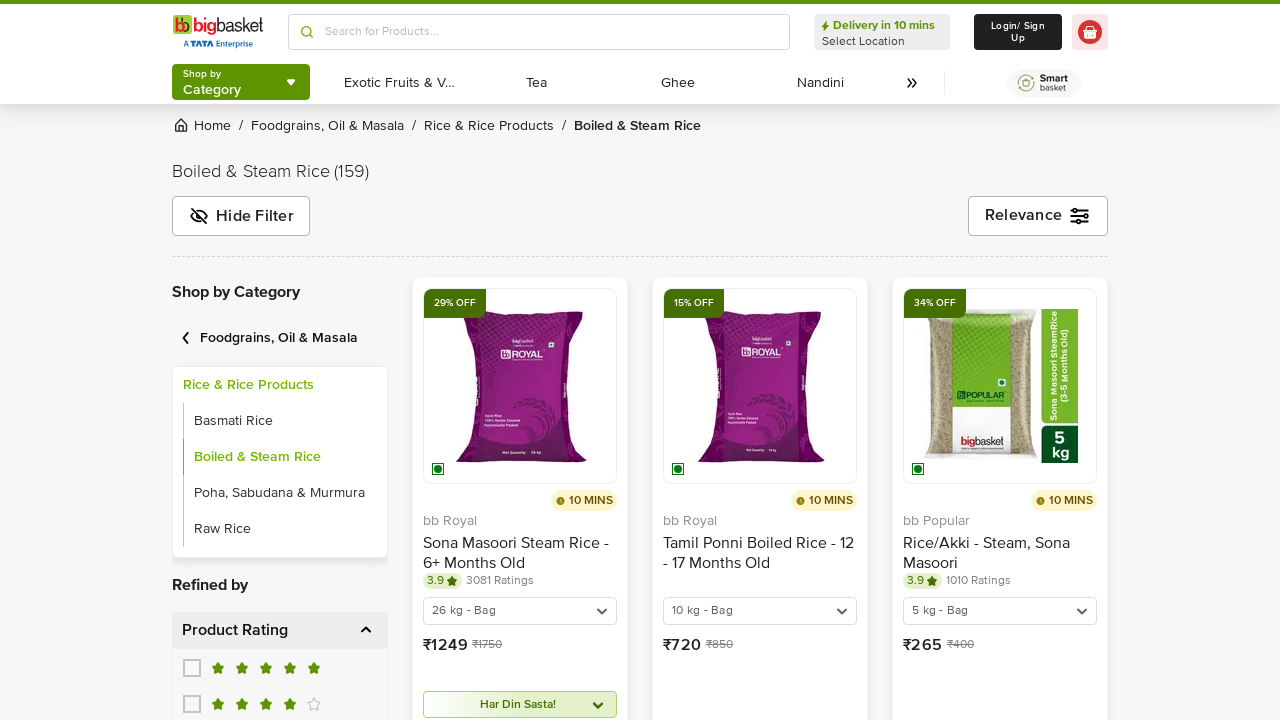

Product details page opened in new tab
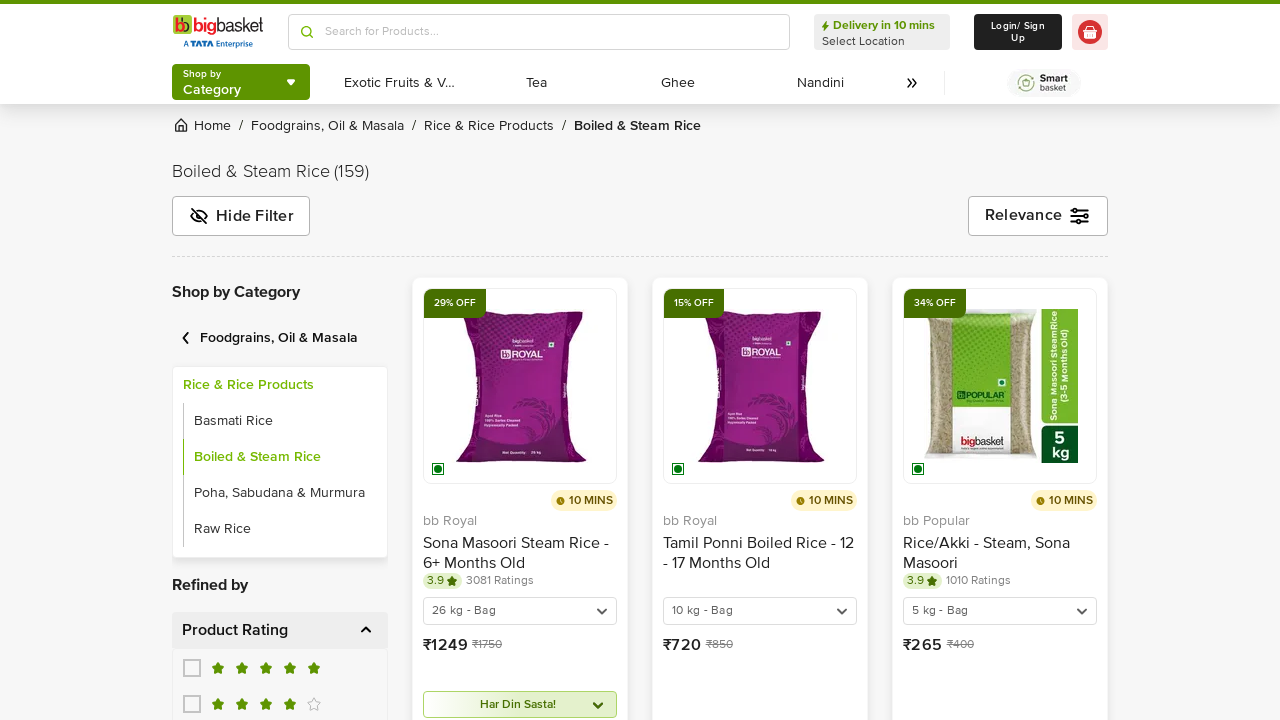

Product details page fully loaded
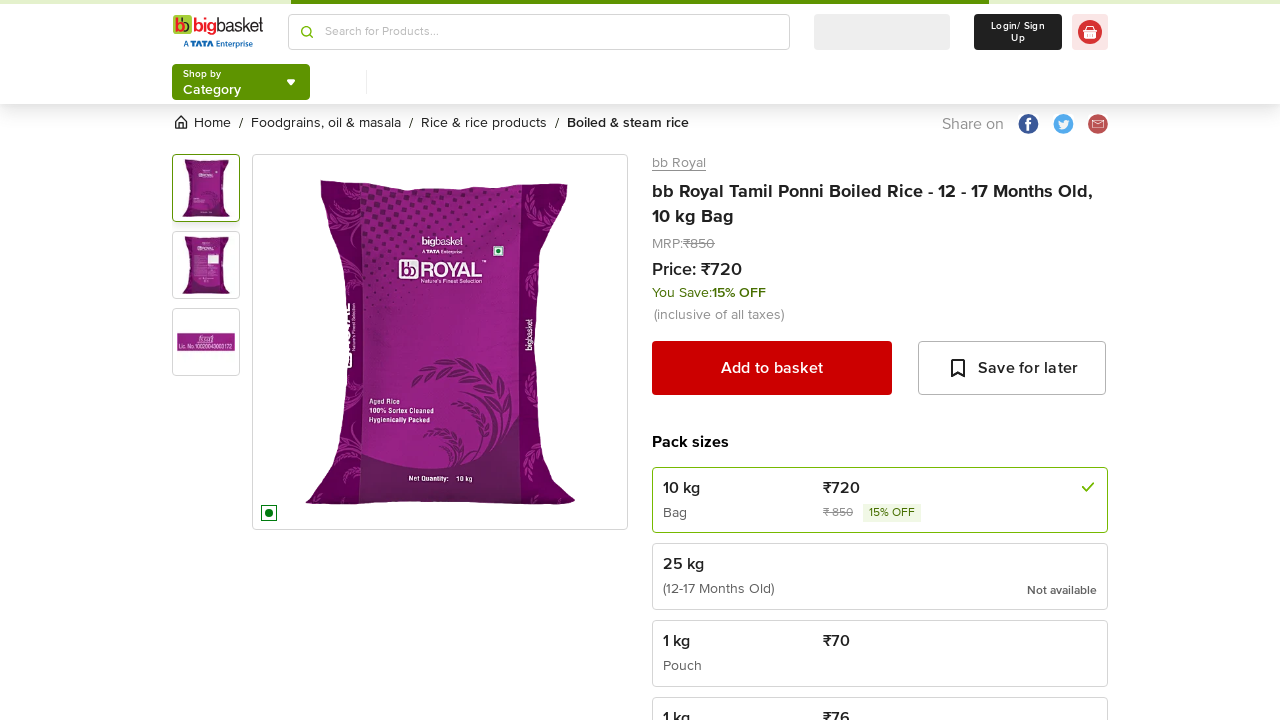

Selected 5 kg product variant at (743, 361) on xpath=//span[text()='5 kg']
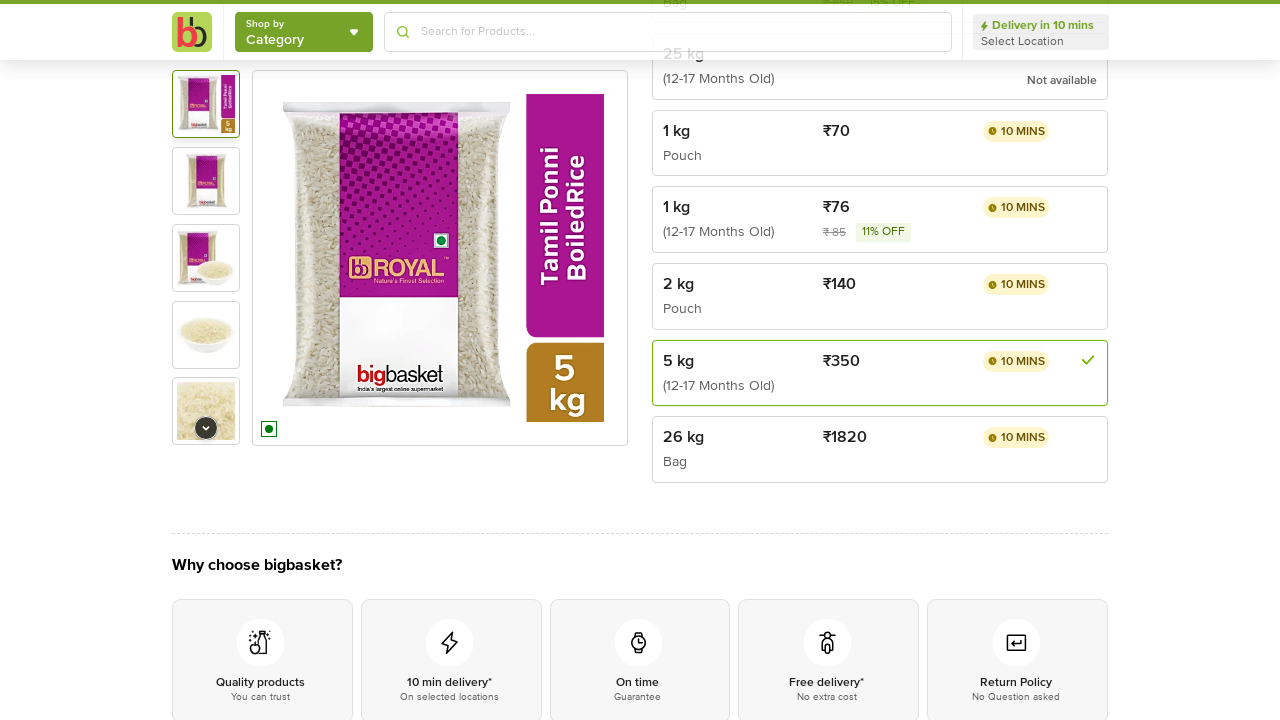

Clicked Add to basket button at (772, 328) on xpath=//button[text()='Add to basket']
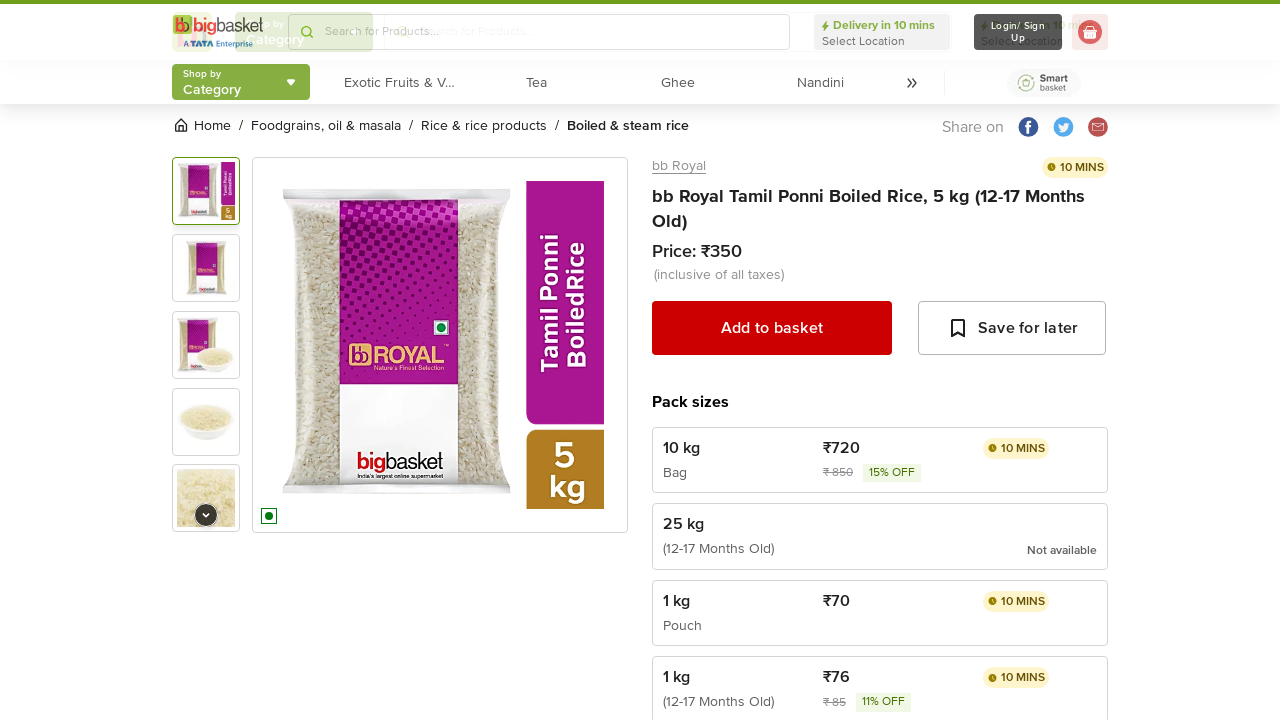

Product successfully added to basket, confirmation displayed
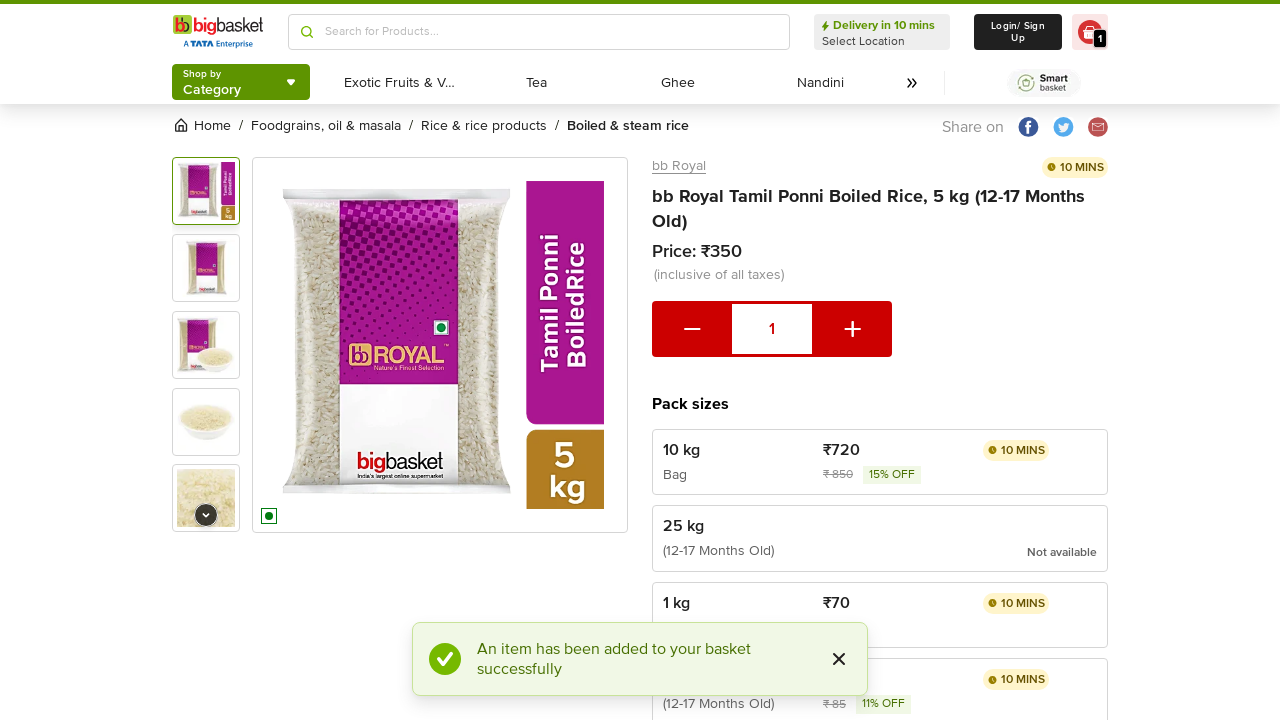

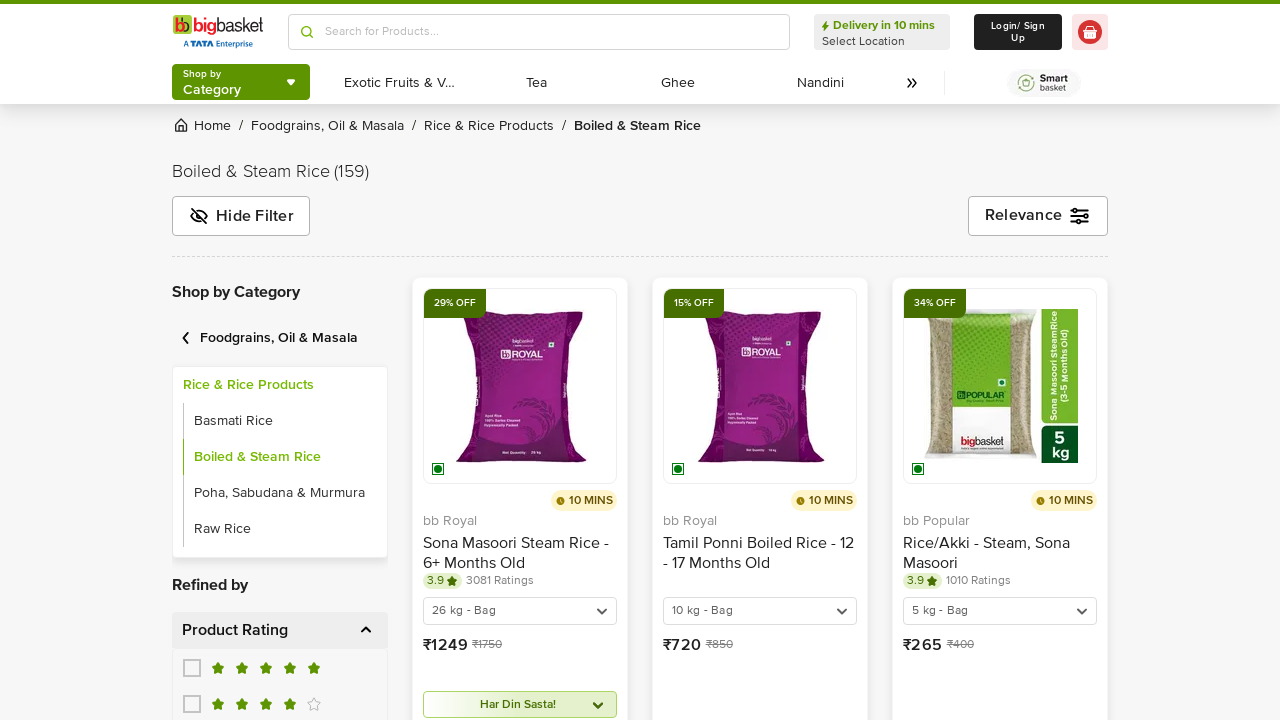